Tests checkbox functionality by verifying initial states (checkbox 1 unchecked, checkbox 2 checked), then toggling both checkboxes, and verifying the final states are reversed.

Starting URL: http://theinternet.przyklady.javastart.pl/checkboxes

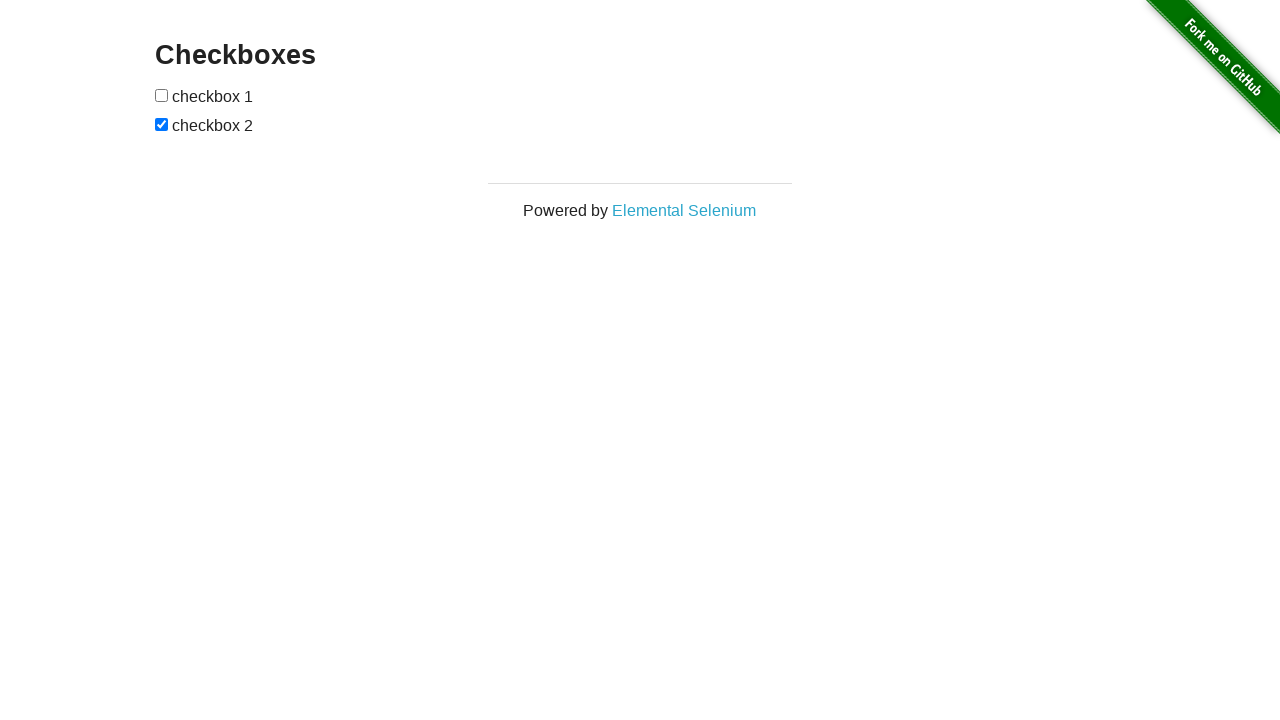

Waited for checkboxes to be present on the page
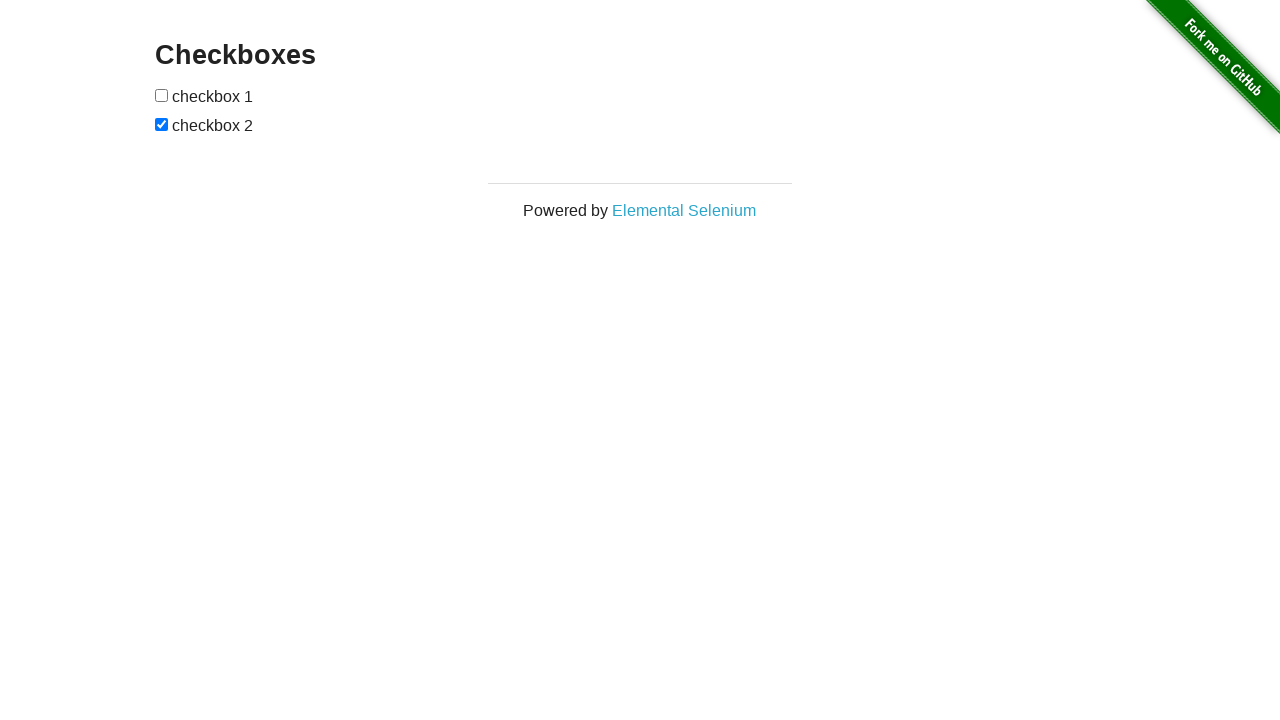

Located all checkboxes on the page
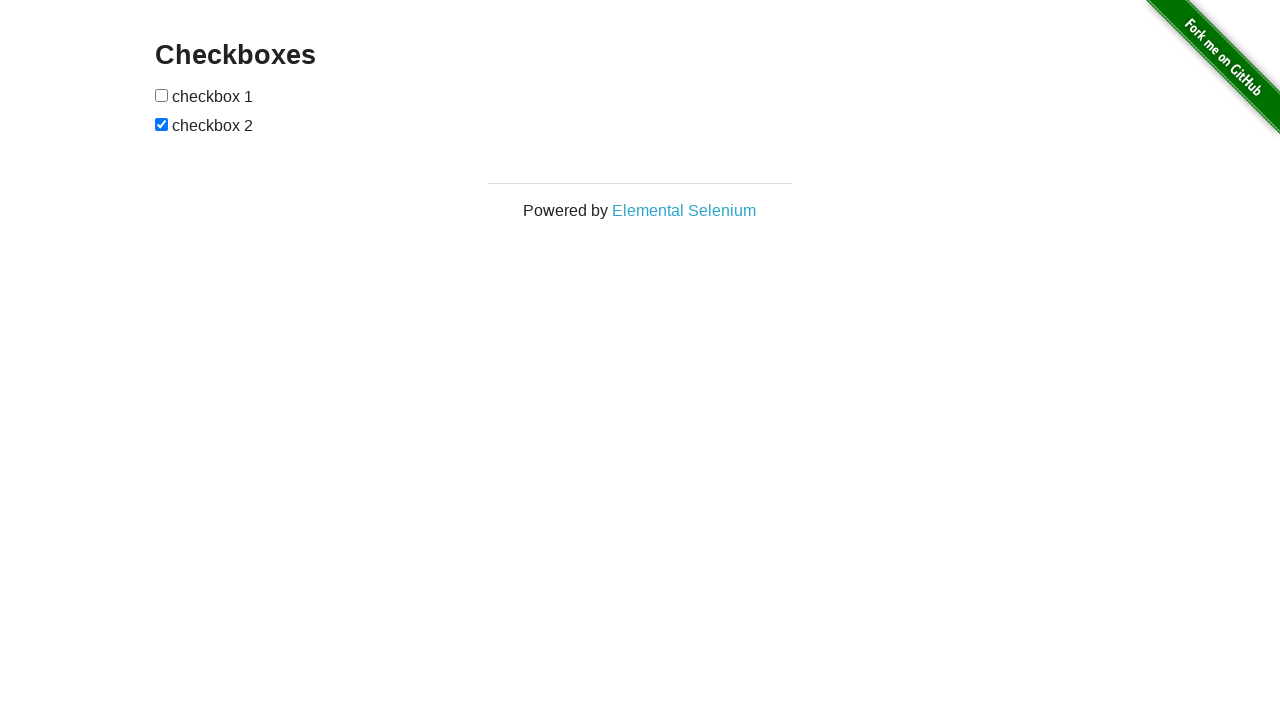

Selected first checkbox element
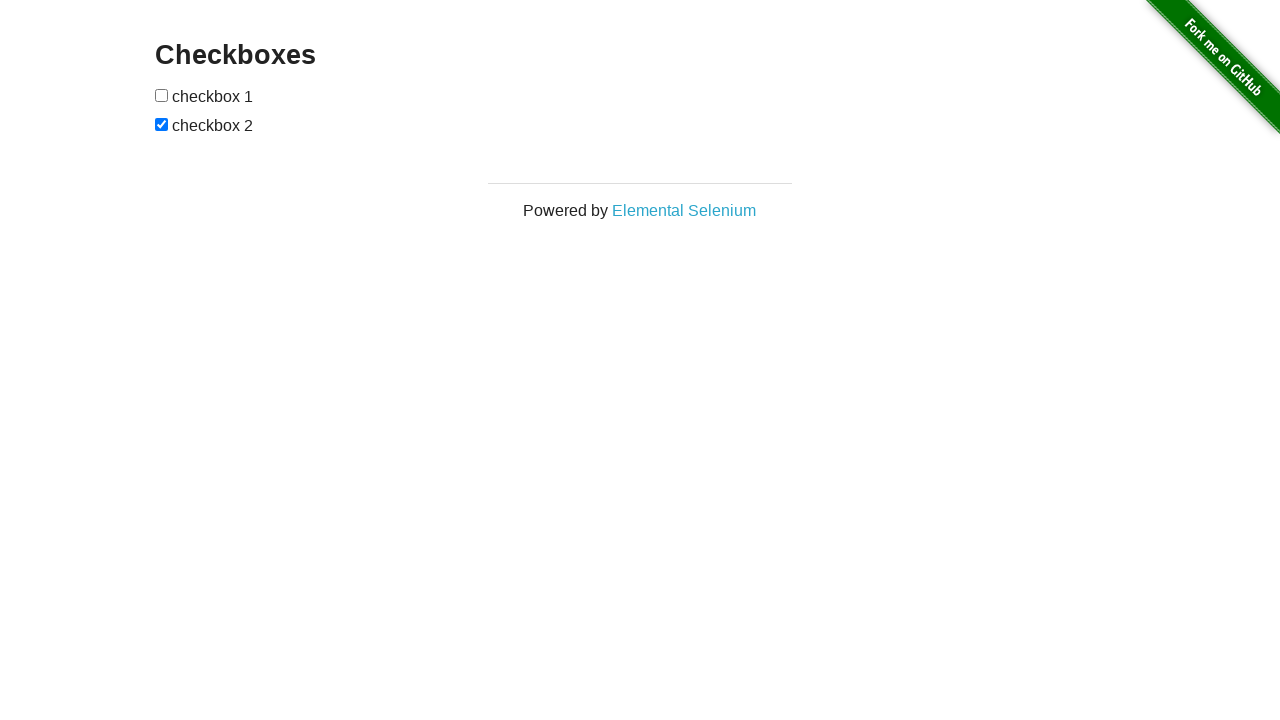

Selected second checkbox element
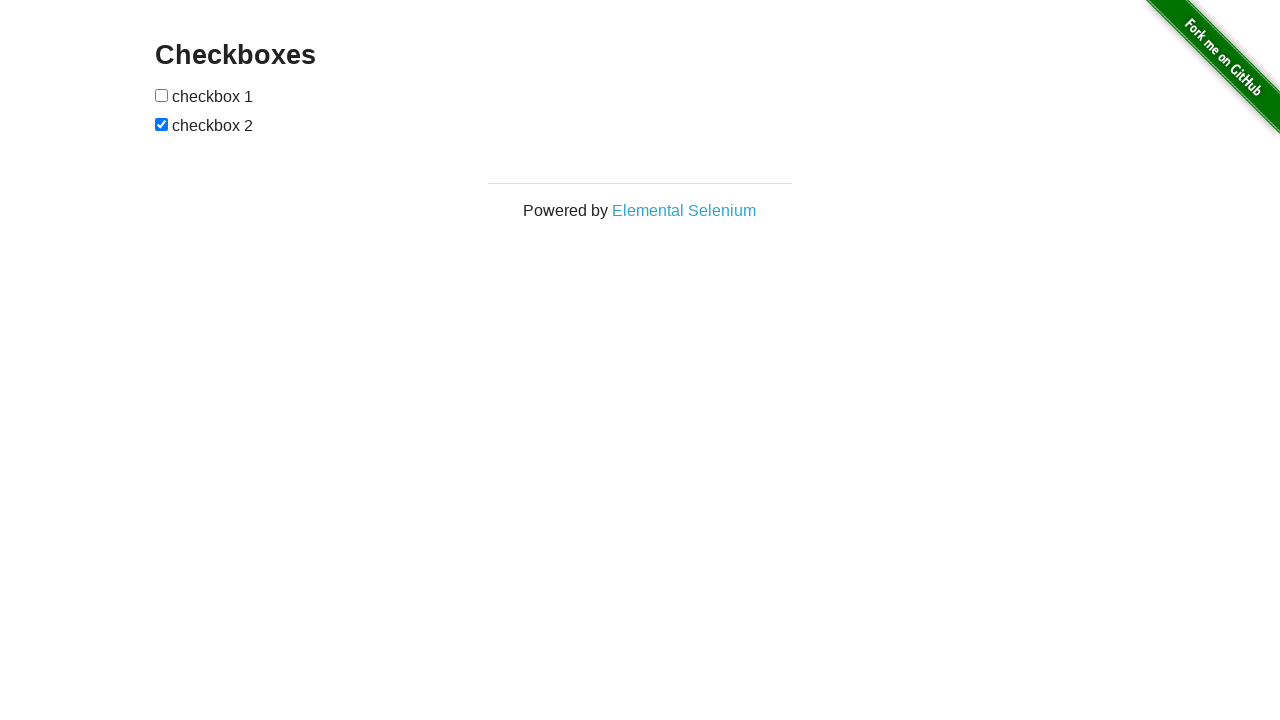

Verified initial state: checkbox 1 is unchecked, checkbox 2 is checked
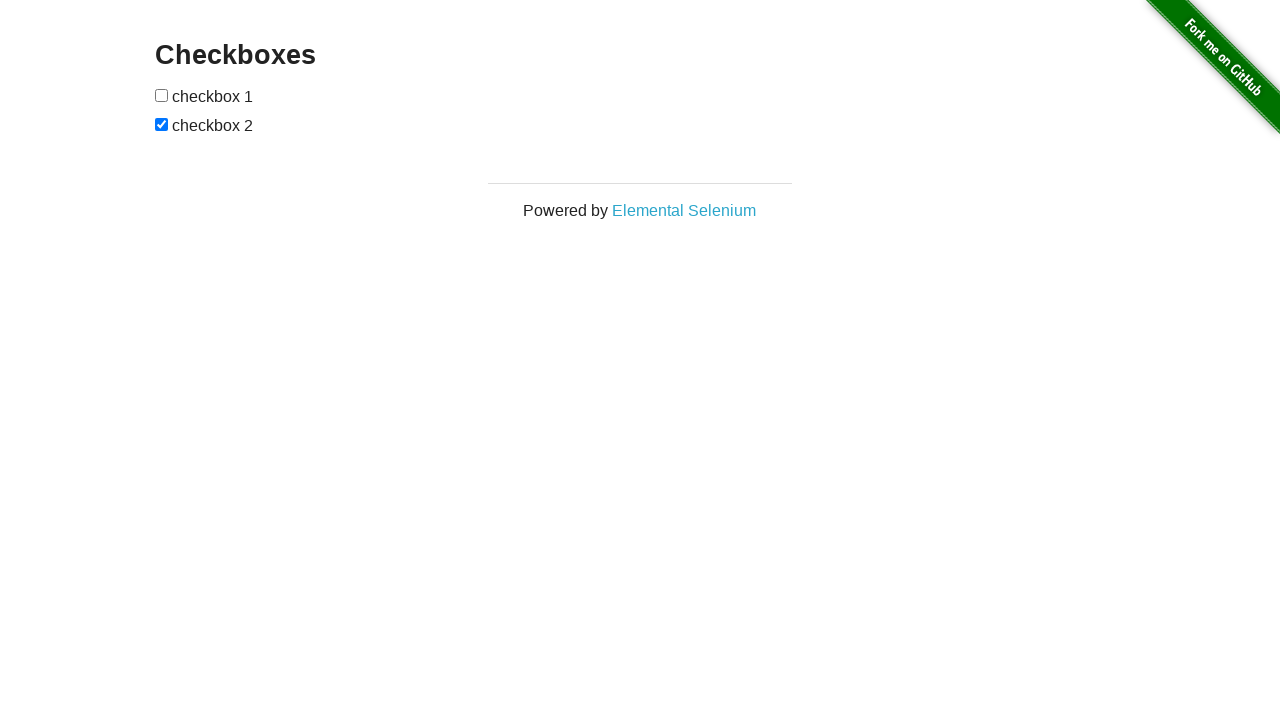

Clicked checkbox 1 to select it at (162, 95) on input[type='checkbox'] >> nth=0
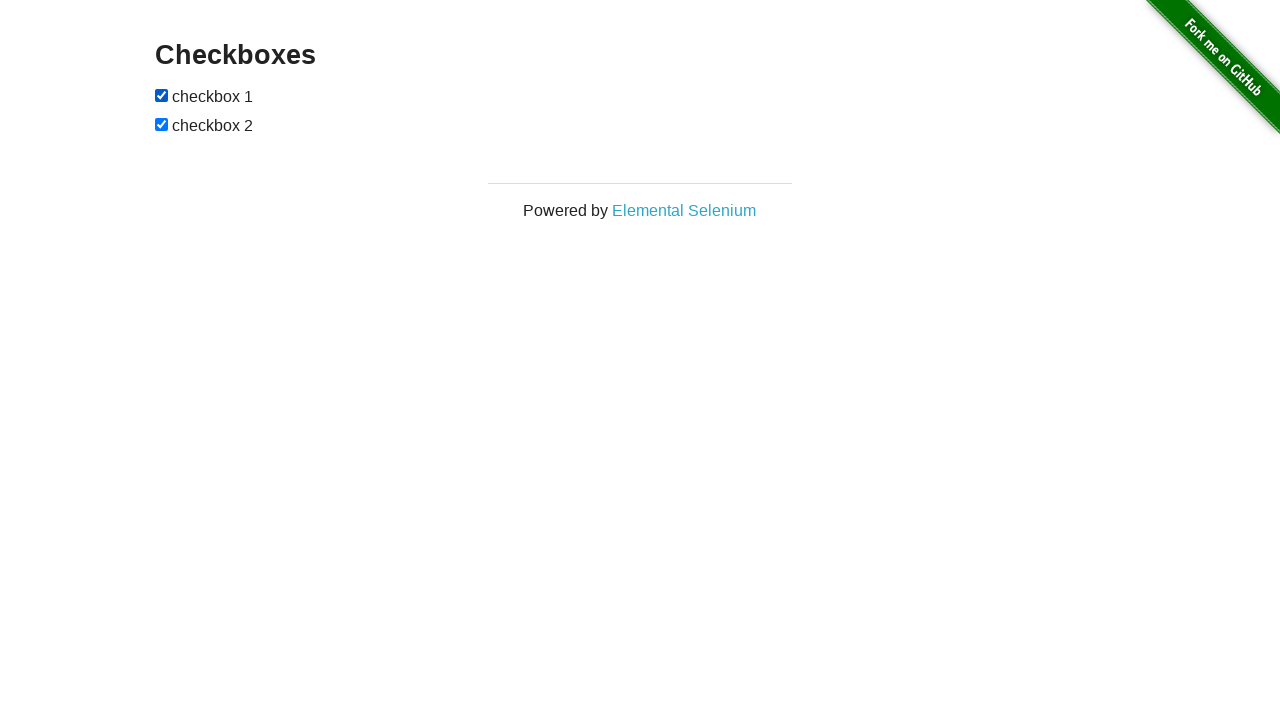

Clicked checkbox 2 to deselect it at (162, 124) on input[type='checkbox'] >> nth=1
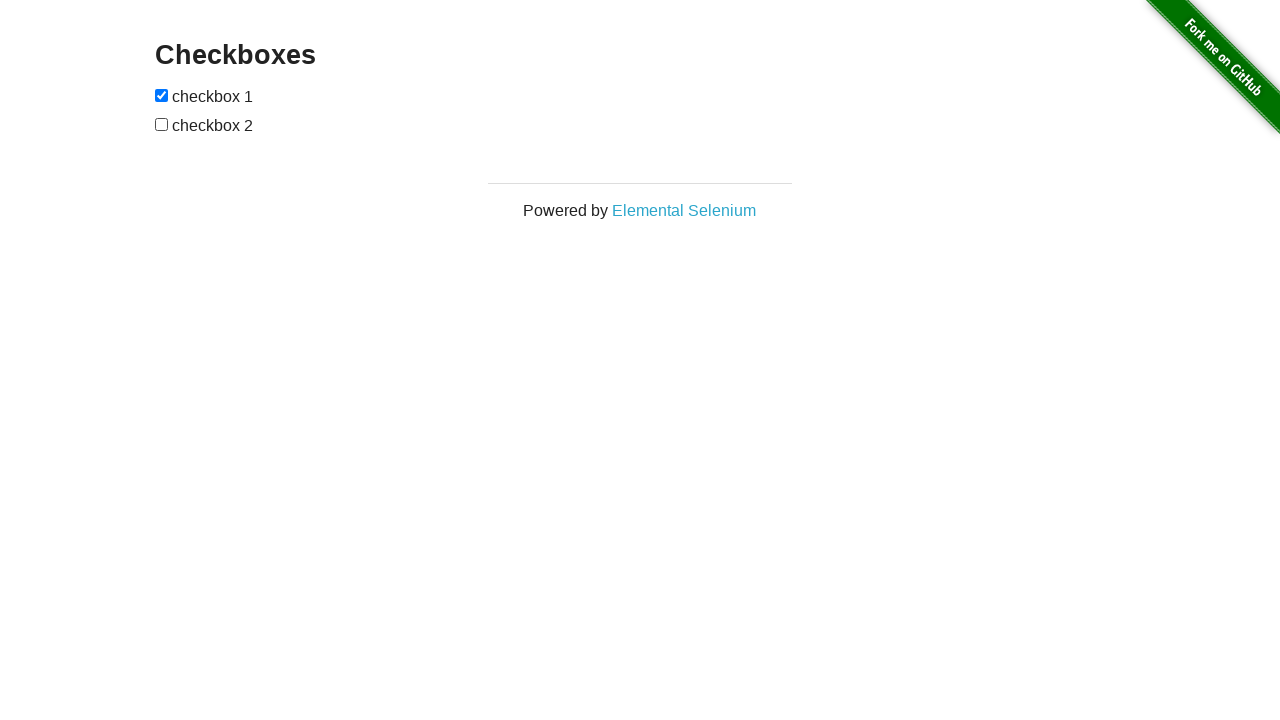

Asserted that checkbox 1 is now checked
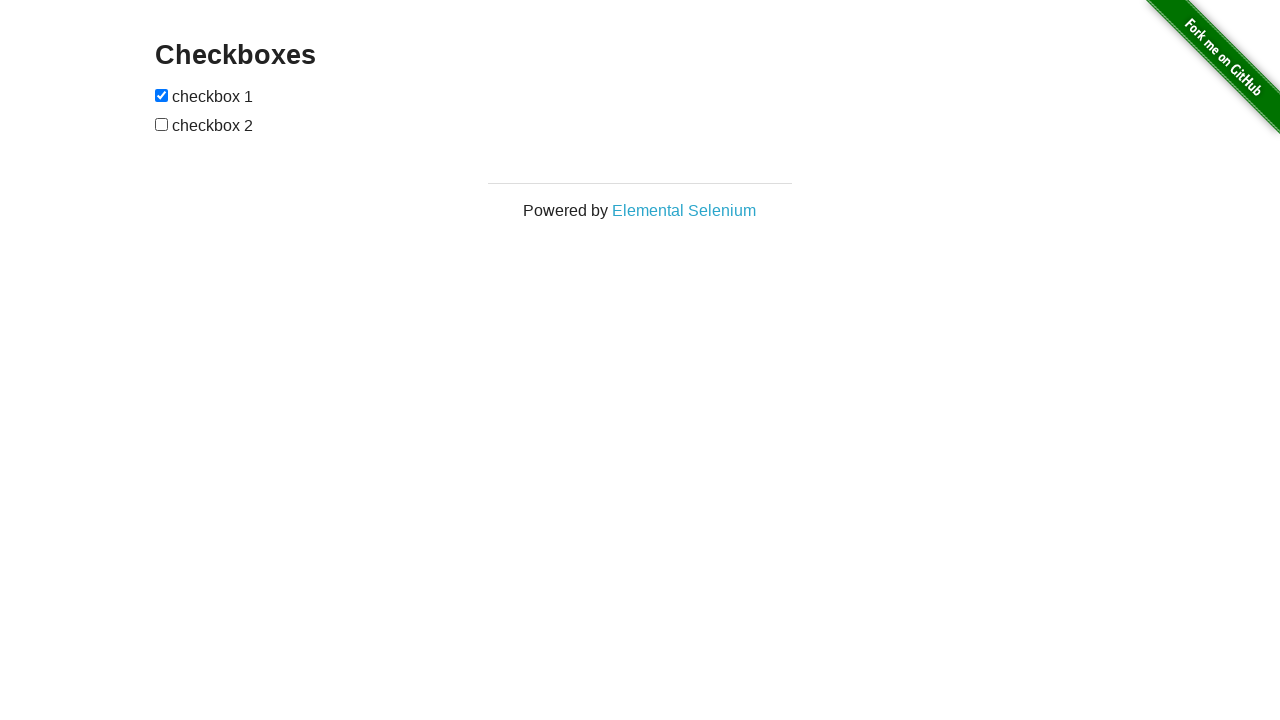

Asserted that checkbox 2 is now unchecked
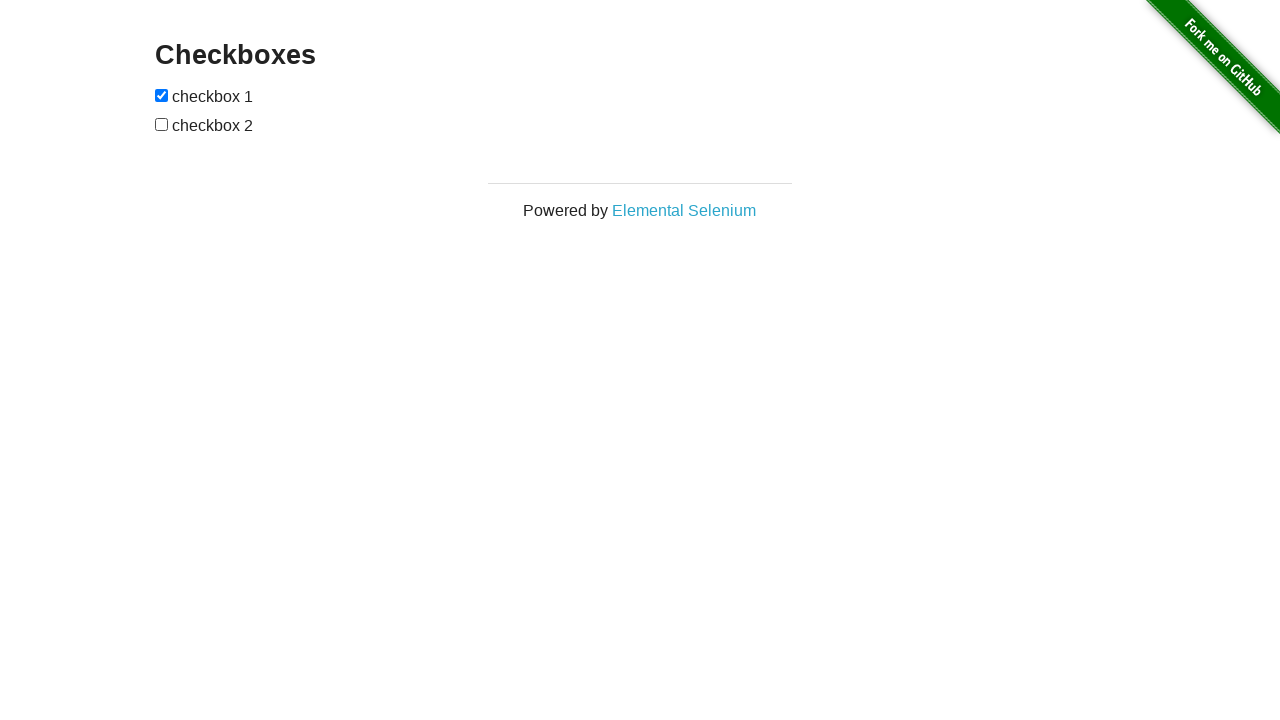

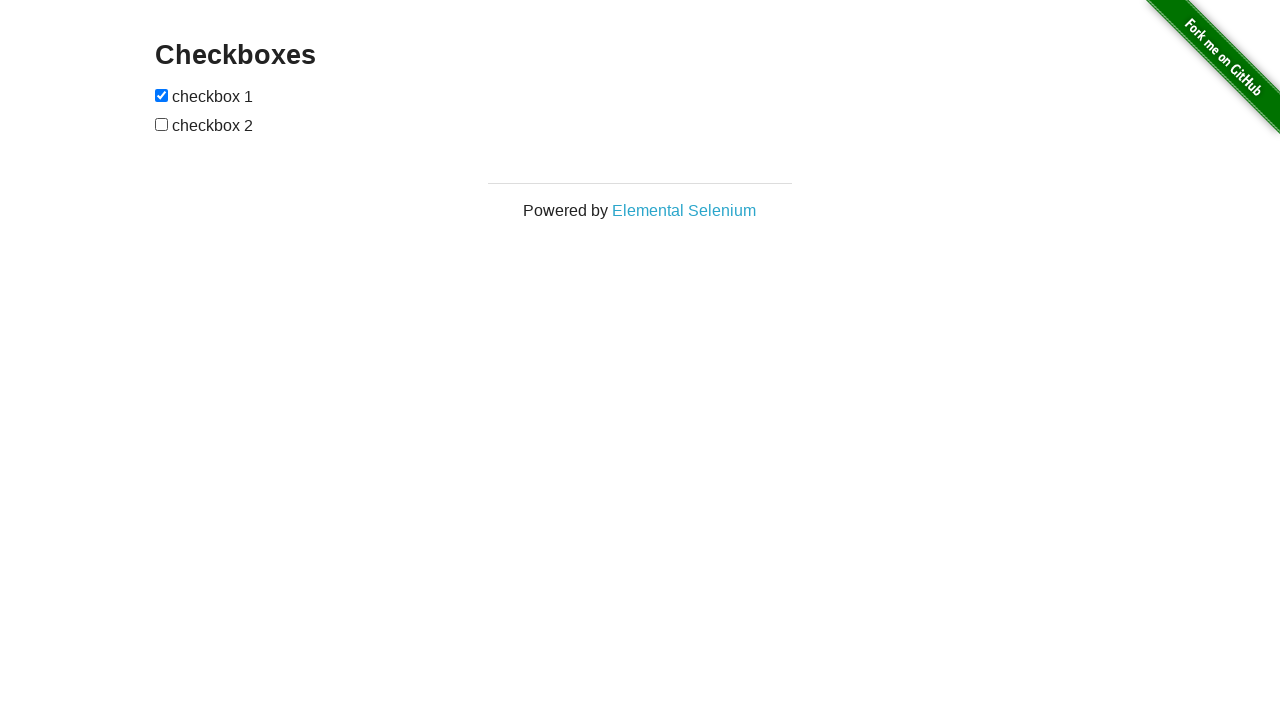